Retrieves an attribute value from an image element, calculates a mathematical result, and submits a form with the calculated value and checkbox selections

Starting URL: http://suninjuly.github.io/get_attribute.html

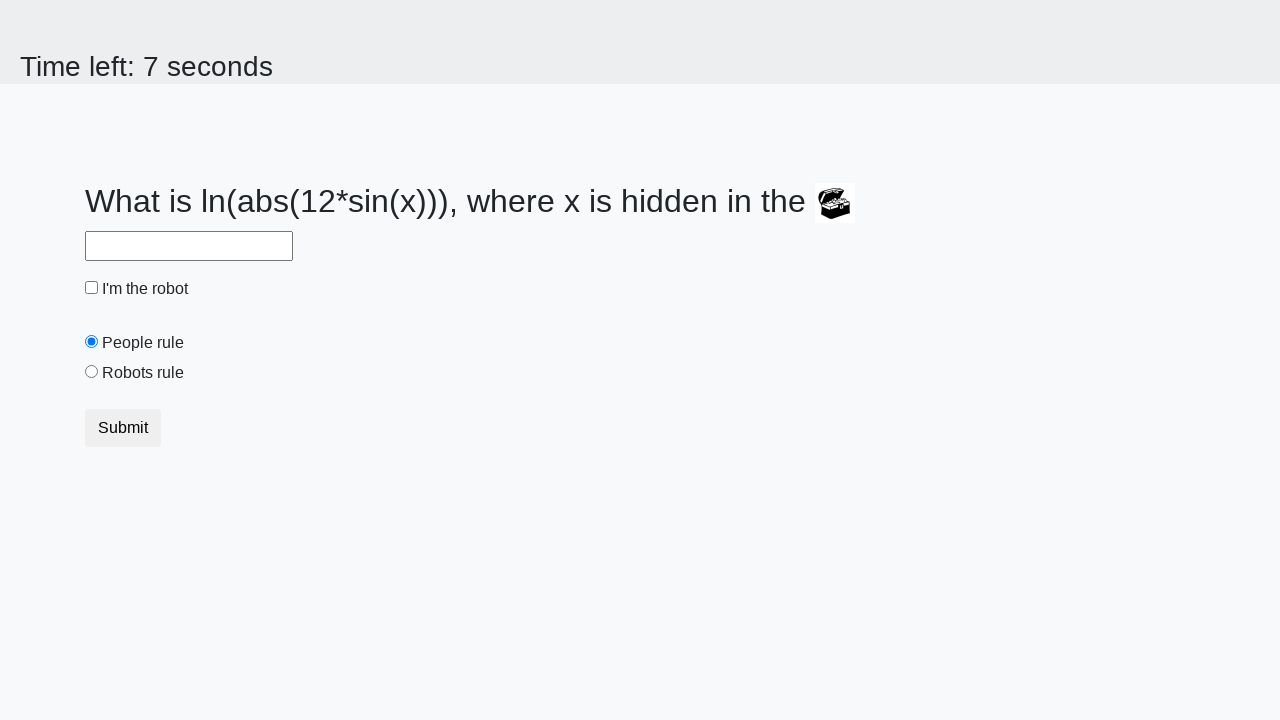

Retrieved 'valuex' attribute from image element
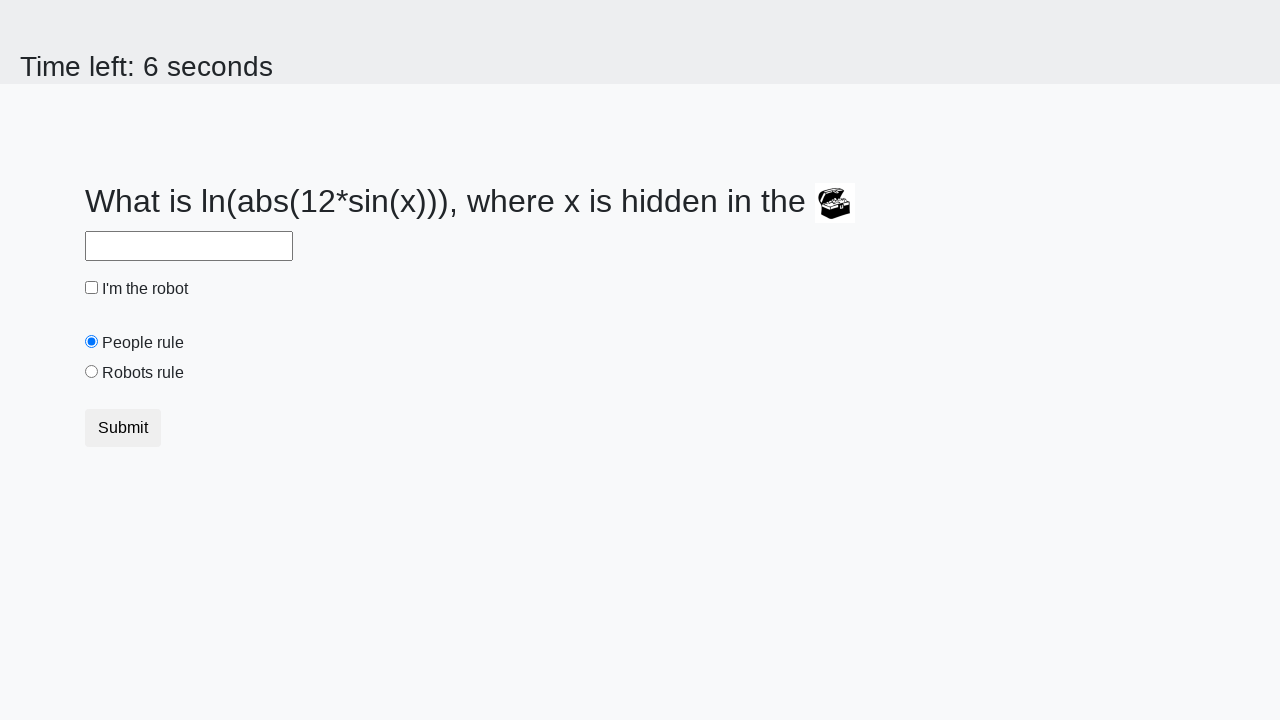

Calculated mathematical result: 1.40135082248742
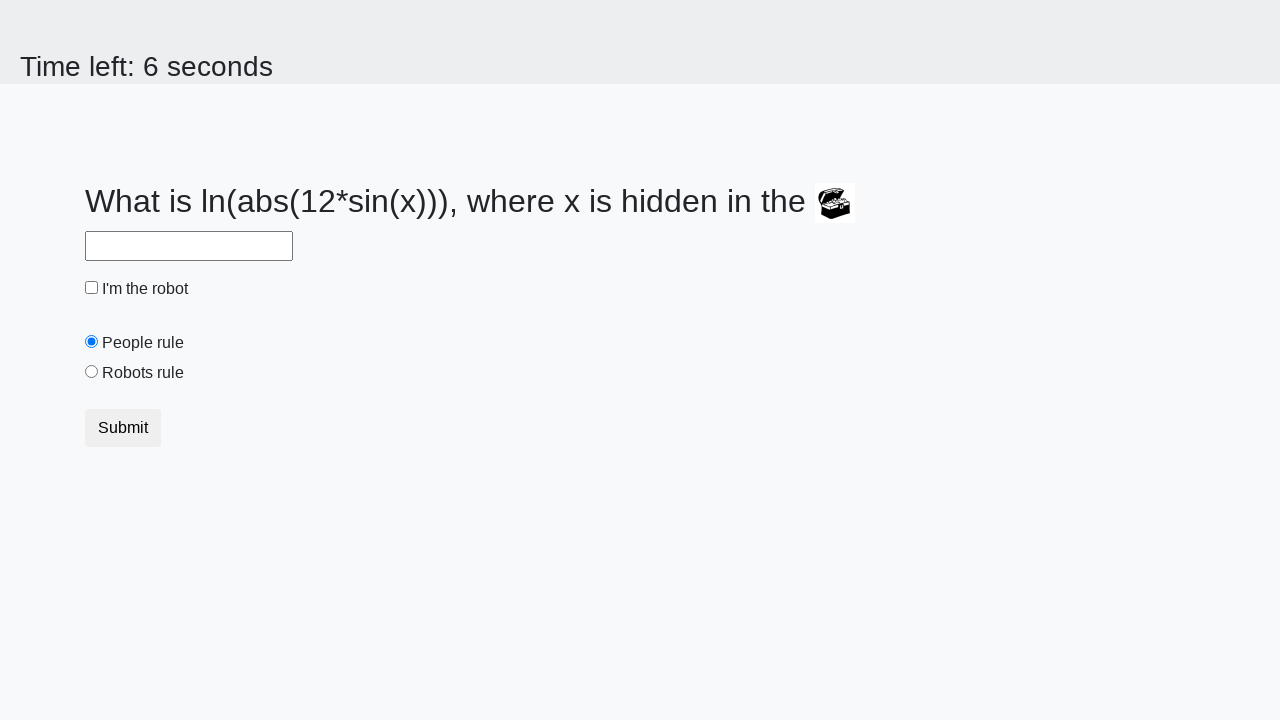

Filled input field with calculated result on input
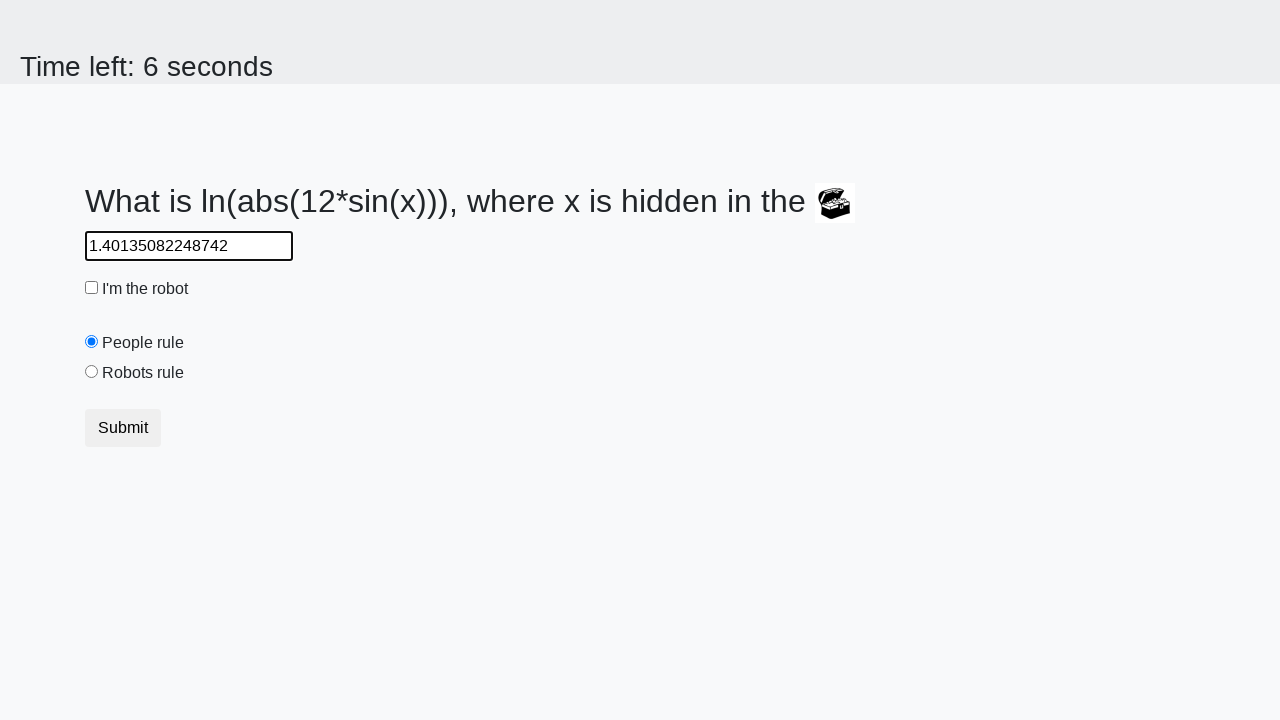

Checked the robot checkbox at (92, 288) on #robotCheckbox
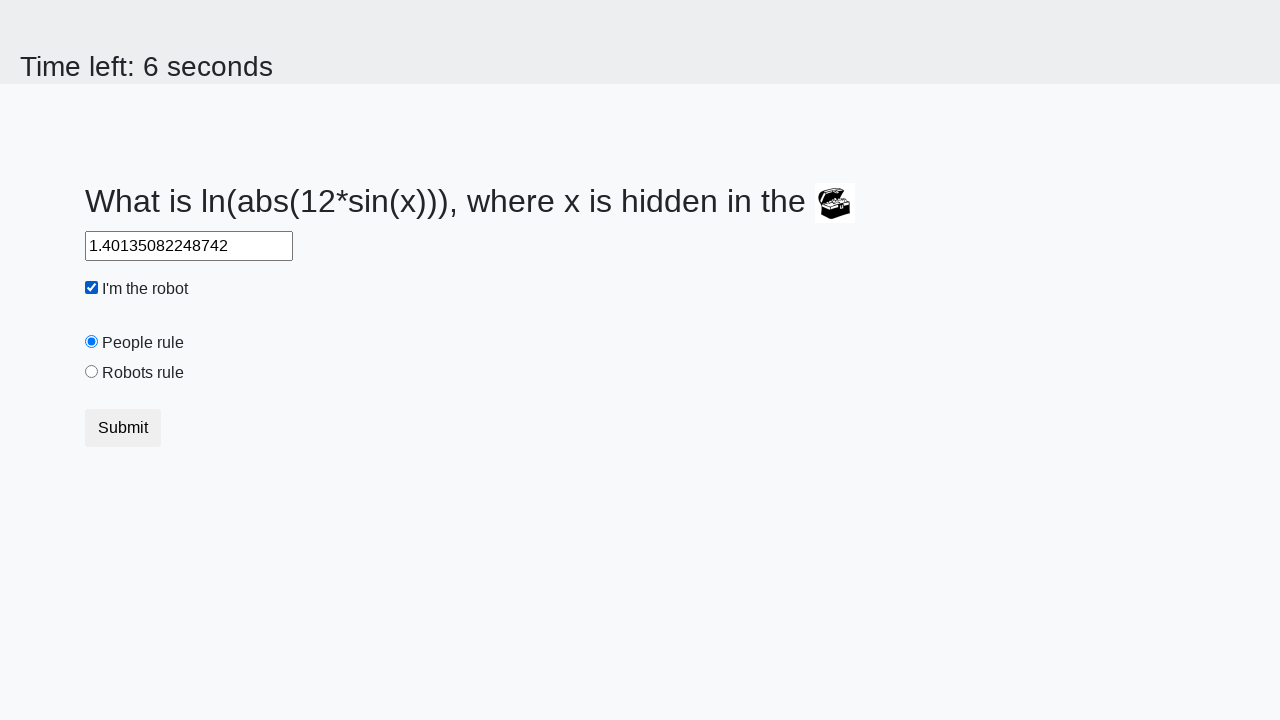

Selected the robots rule radio button at (92, 372) on #robotsRule
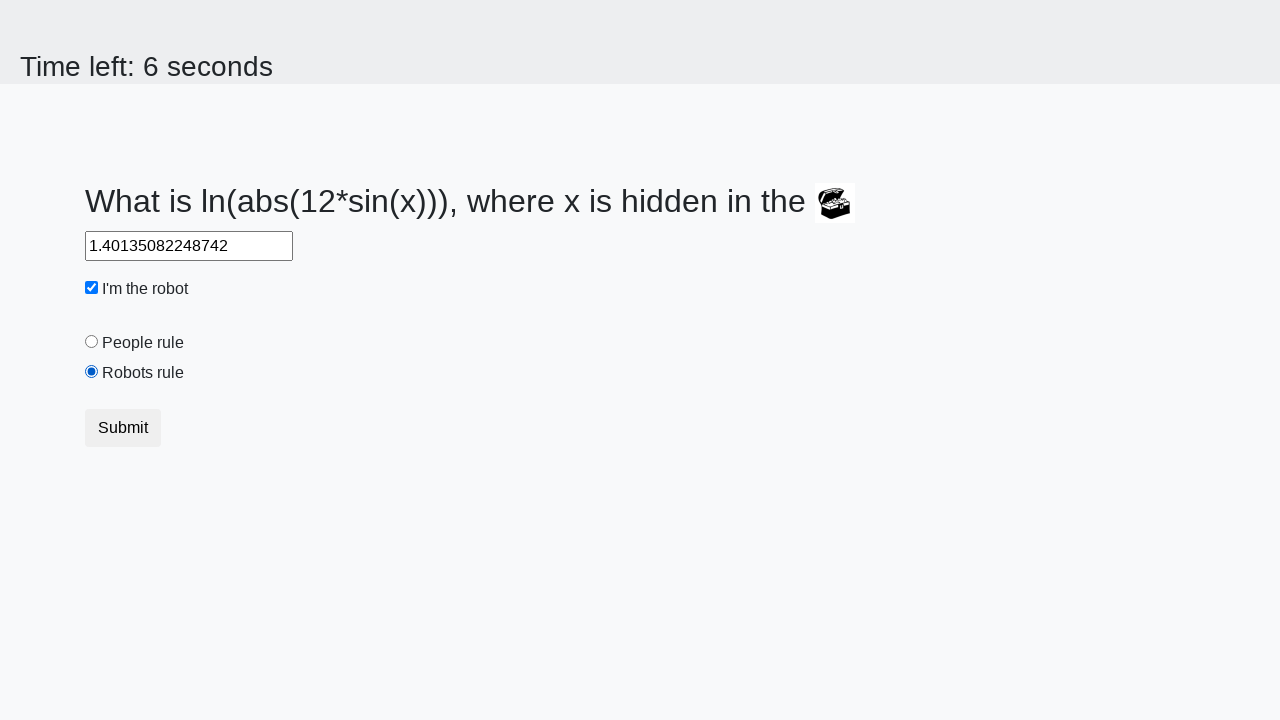

Clicked submit button to submit form at (123, 428) on button.btn
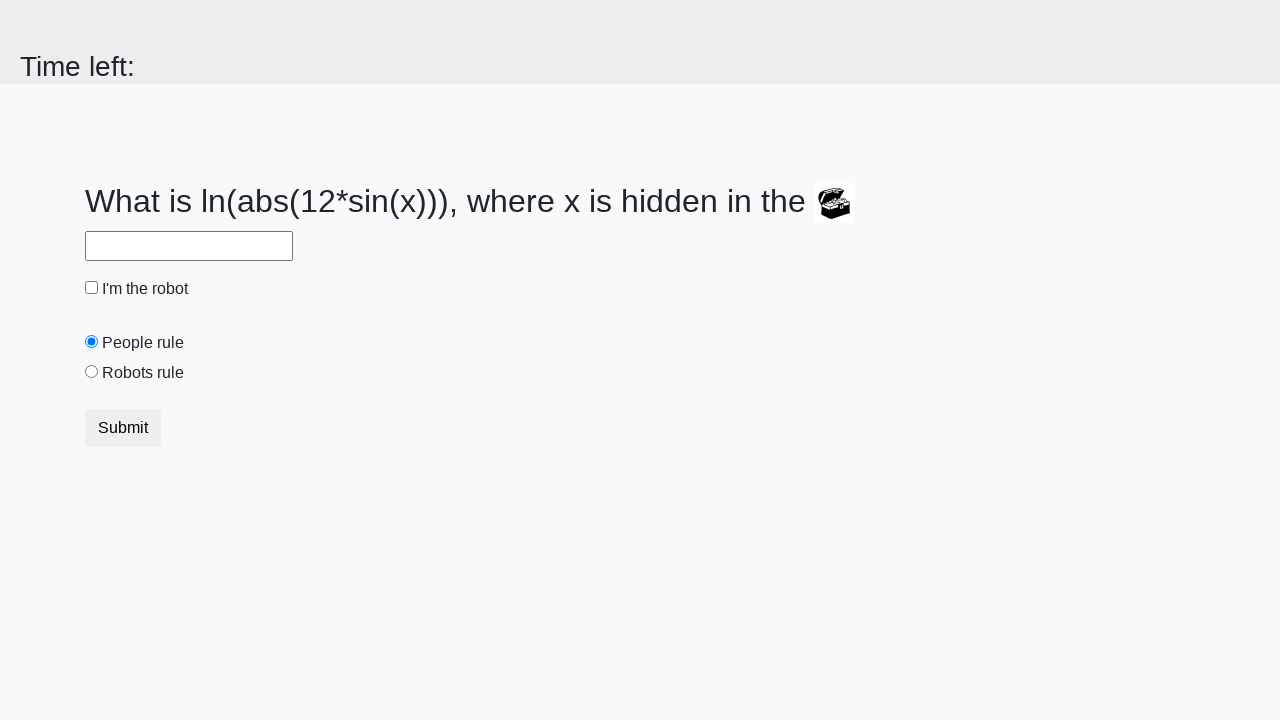

Waited for page to load after form submission
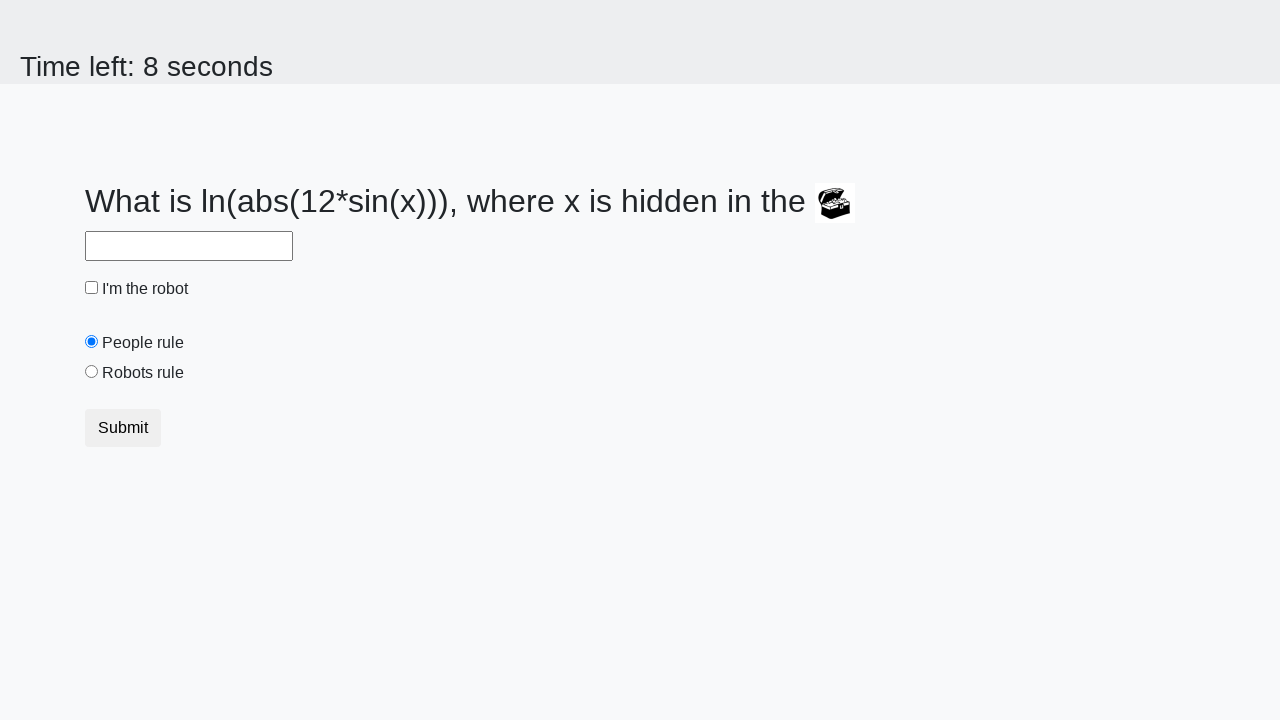

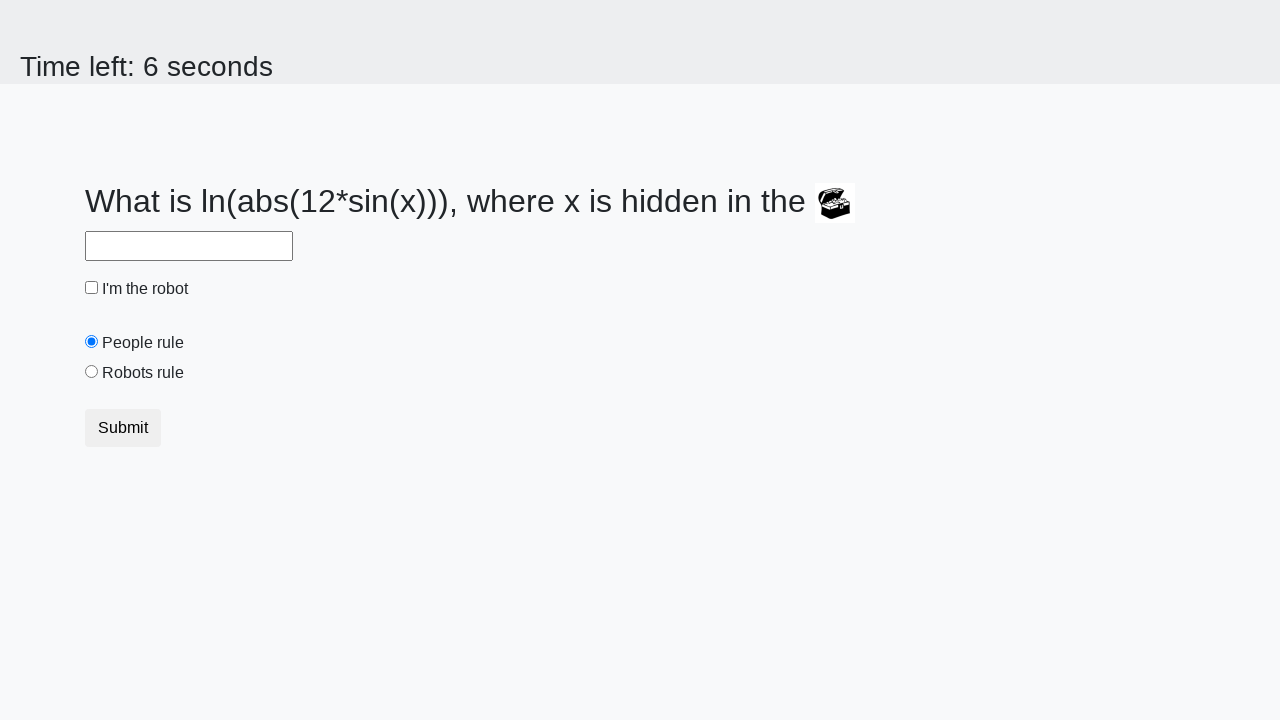